Tests clicking on the "Start a free trial" link on the VWO application homepage to initiate the free trial signup flow.

Starting URL: https://app.vwo.com

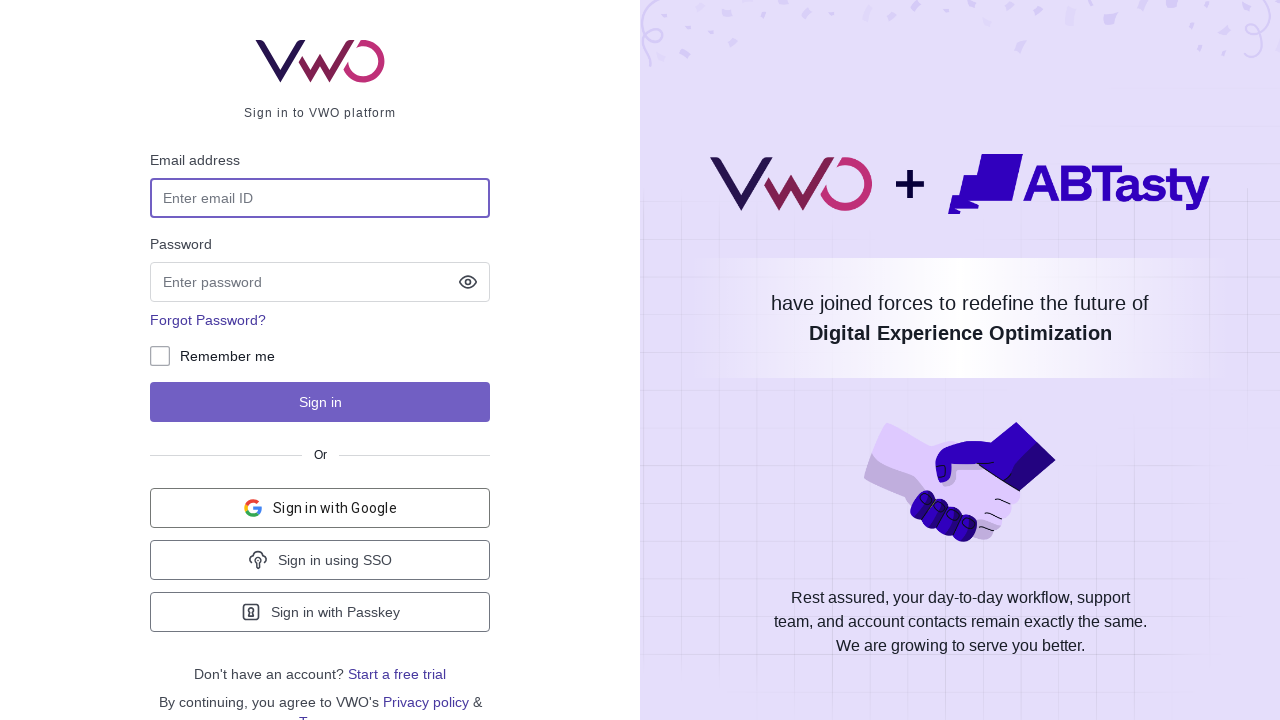

Waited for VWO homepage to load (networkidle)
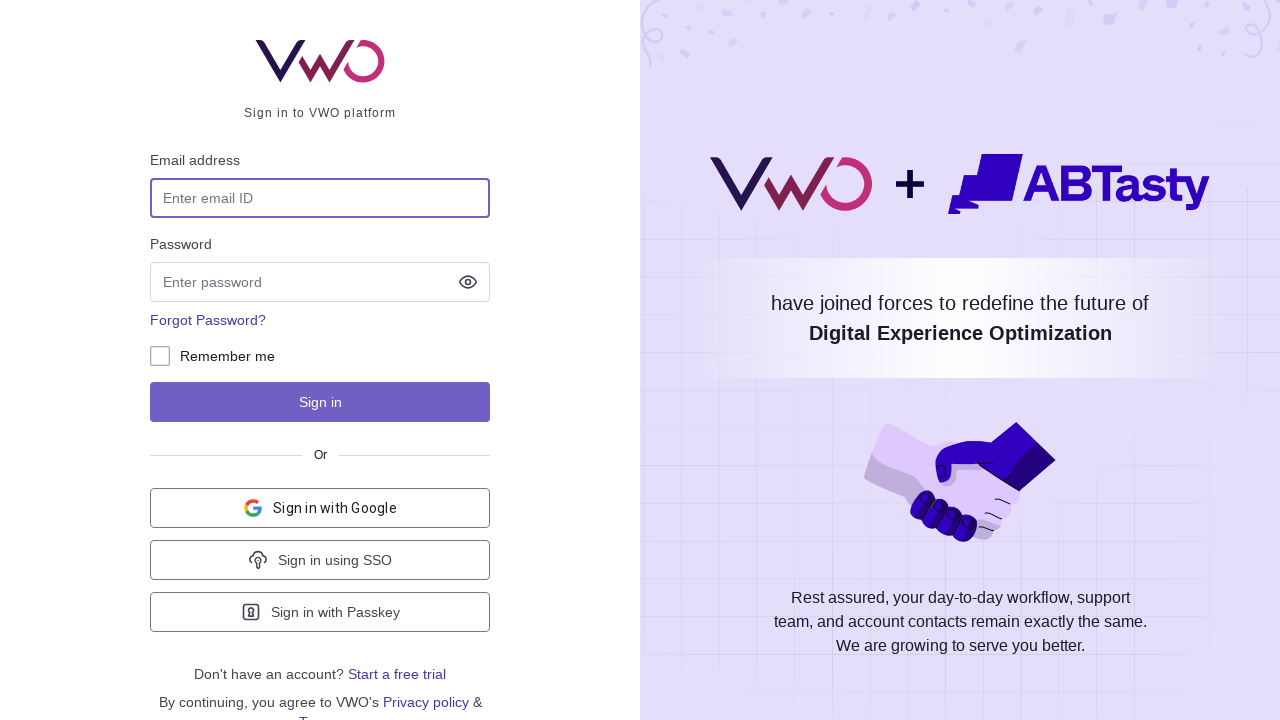

Clicked on 'Start a free trial' link to initiate free trial signup flow at (397, 674) on text=Start a free trial
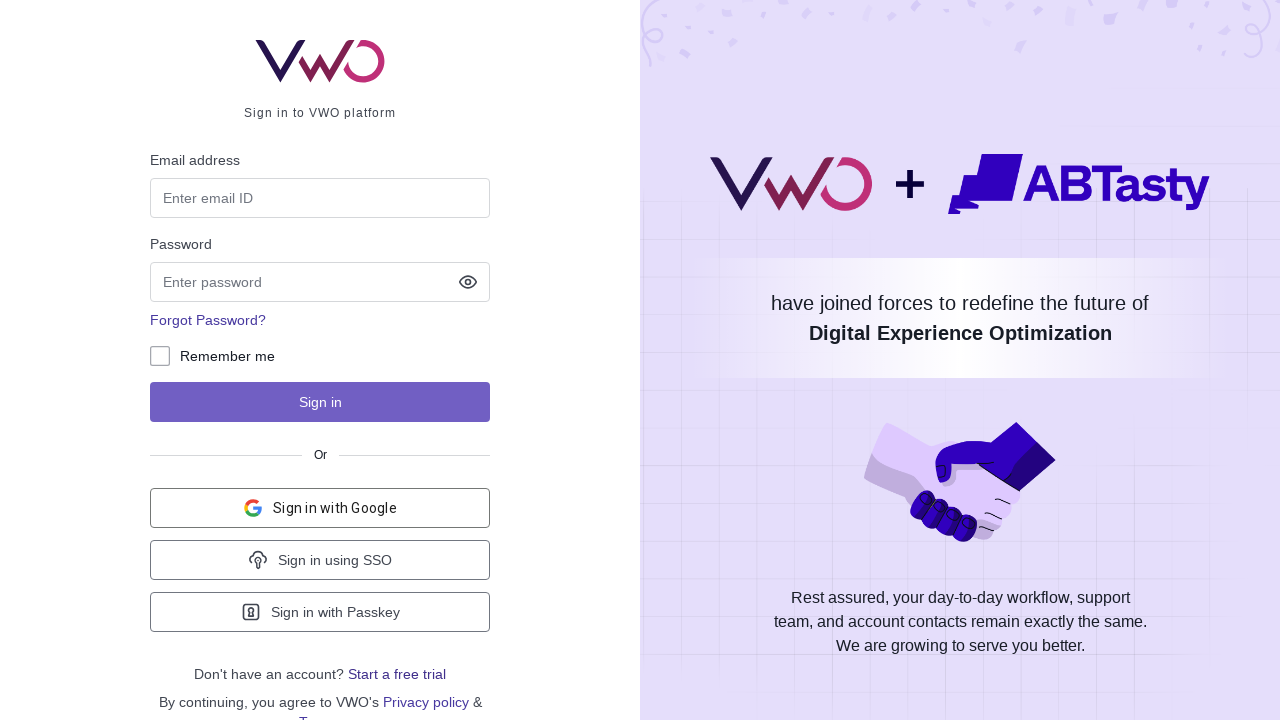

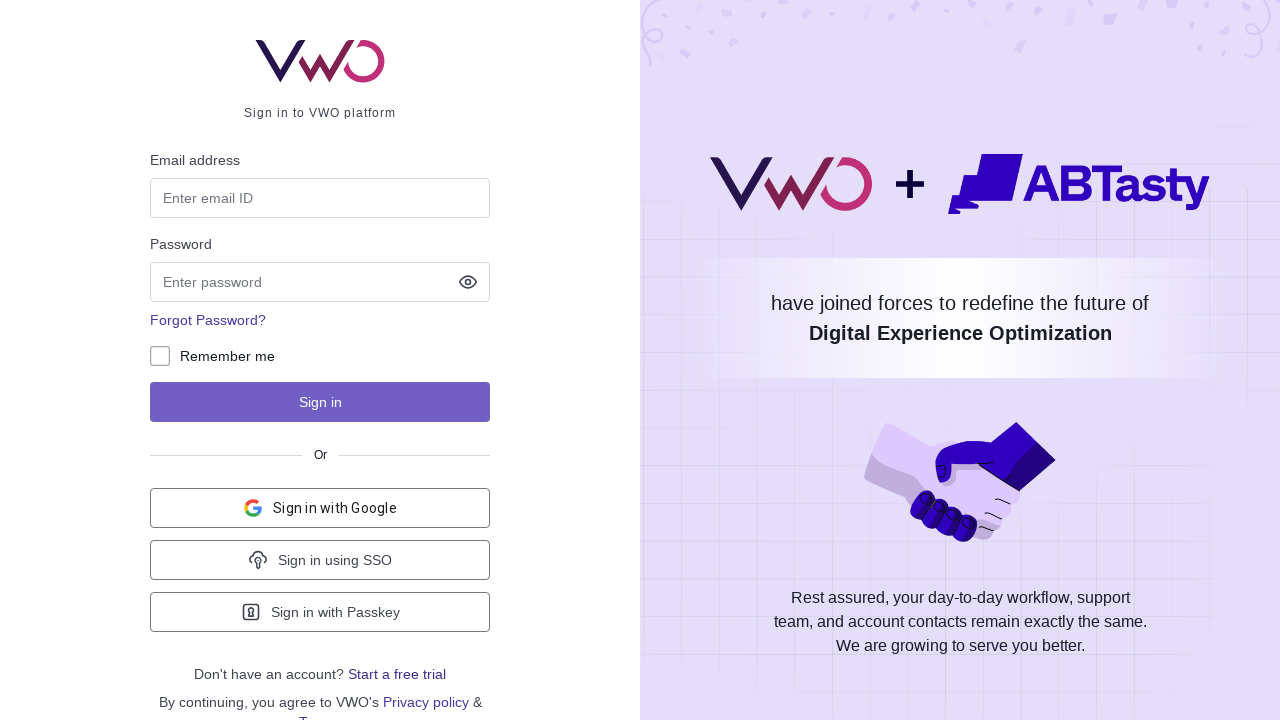